Tests double-click and right-click functionality on buttons and verifies confirmation messages

Starting URL: https://demoqa.com/buttons

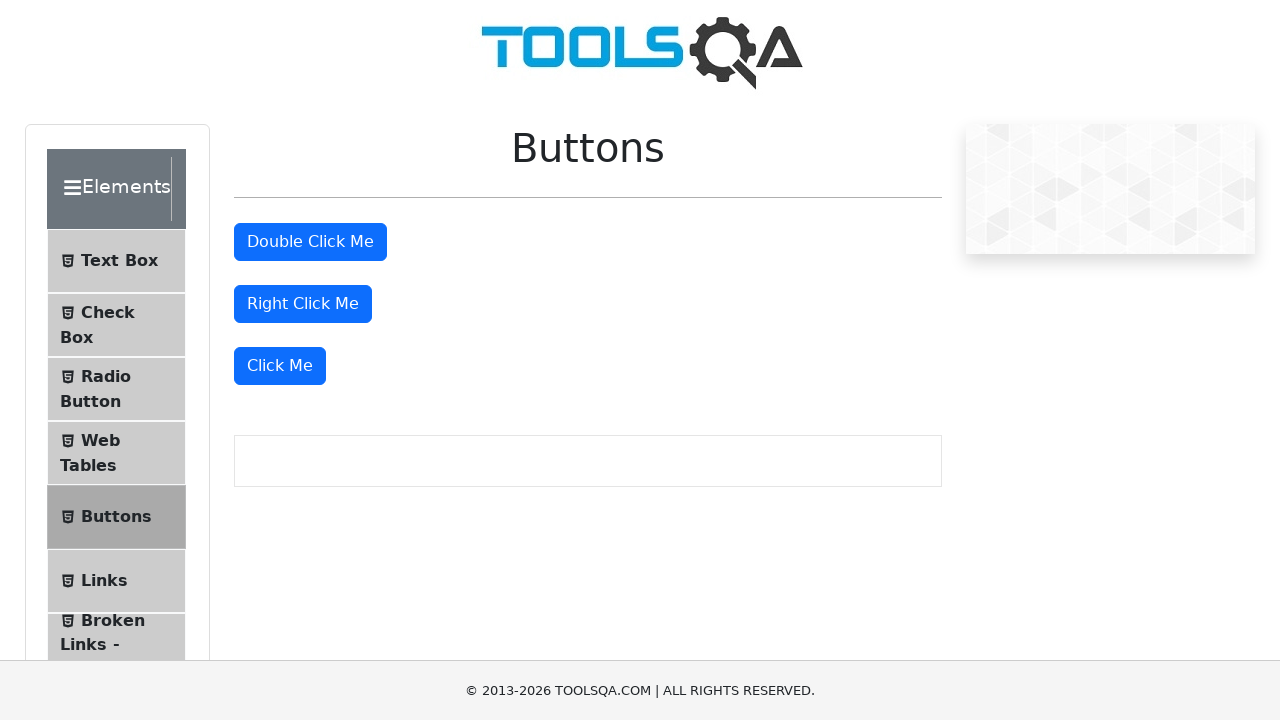

Double-clicked the double click button at (310, 242) on #doubleClickBtn
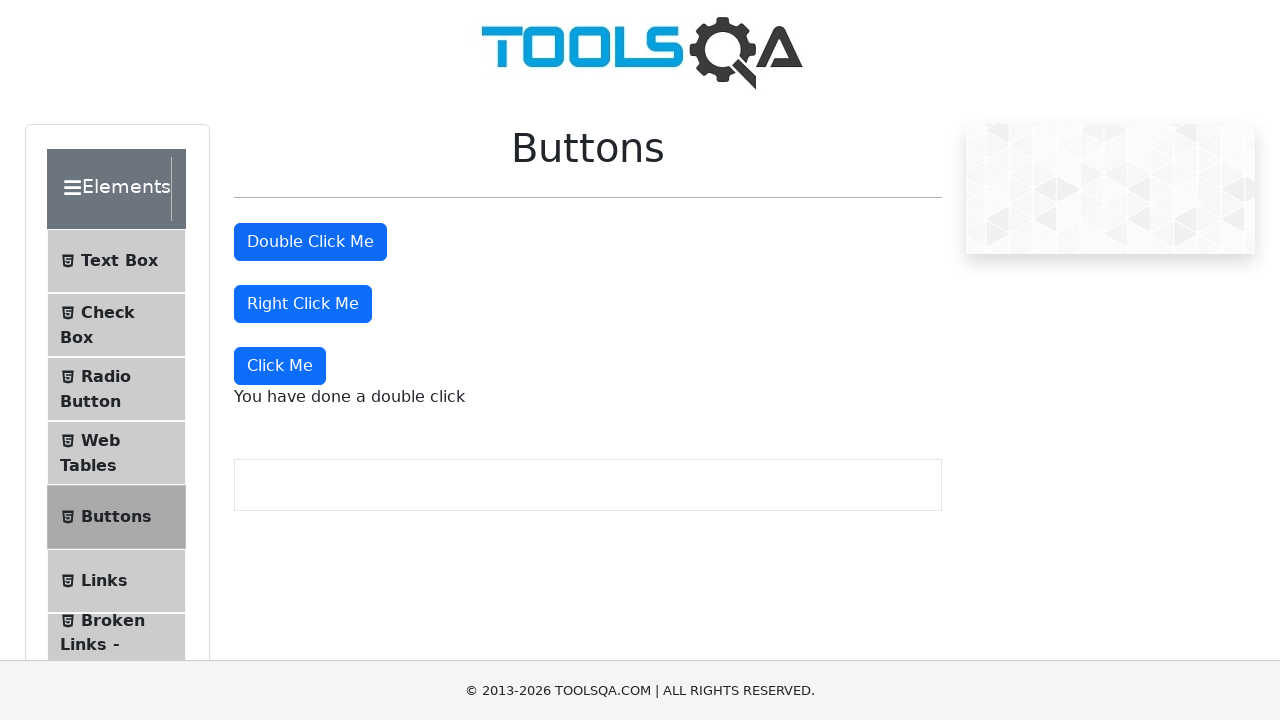

Right-clicked the right click button at (303, 304) on #rightClickBtn
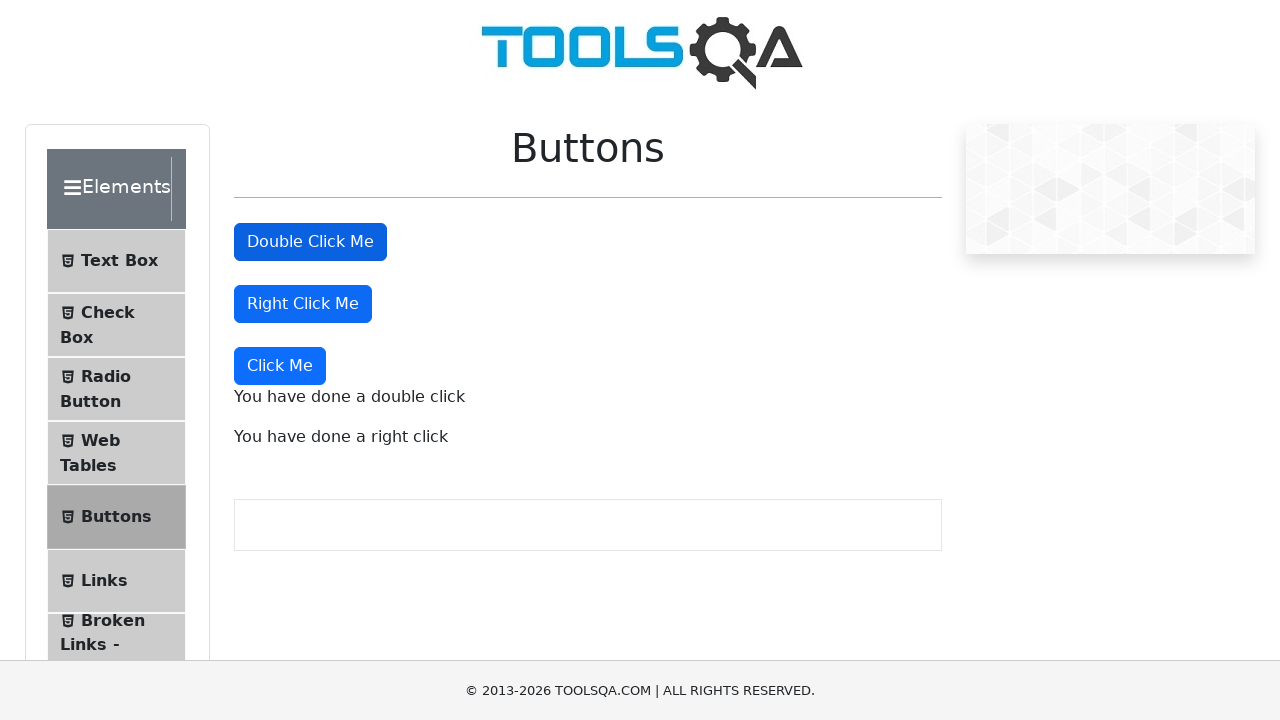

Retrieved right-click confirmation message text
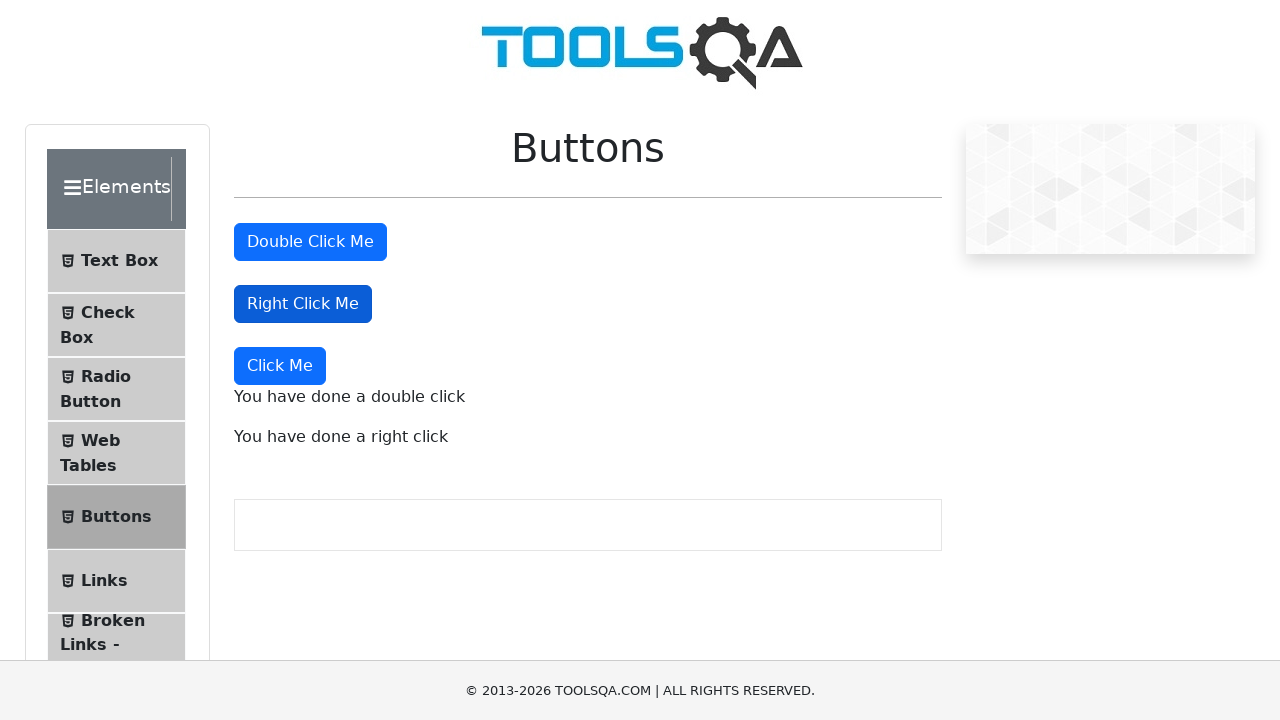

Retrieved double-click confirmation message text
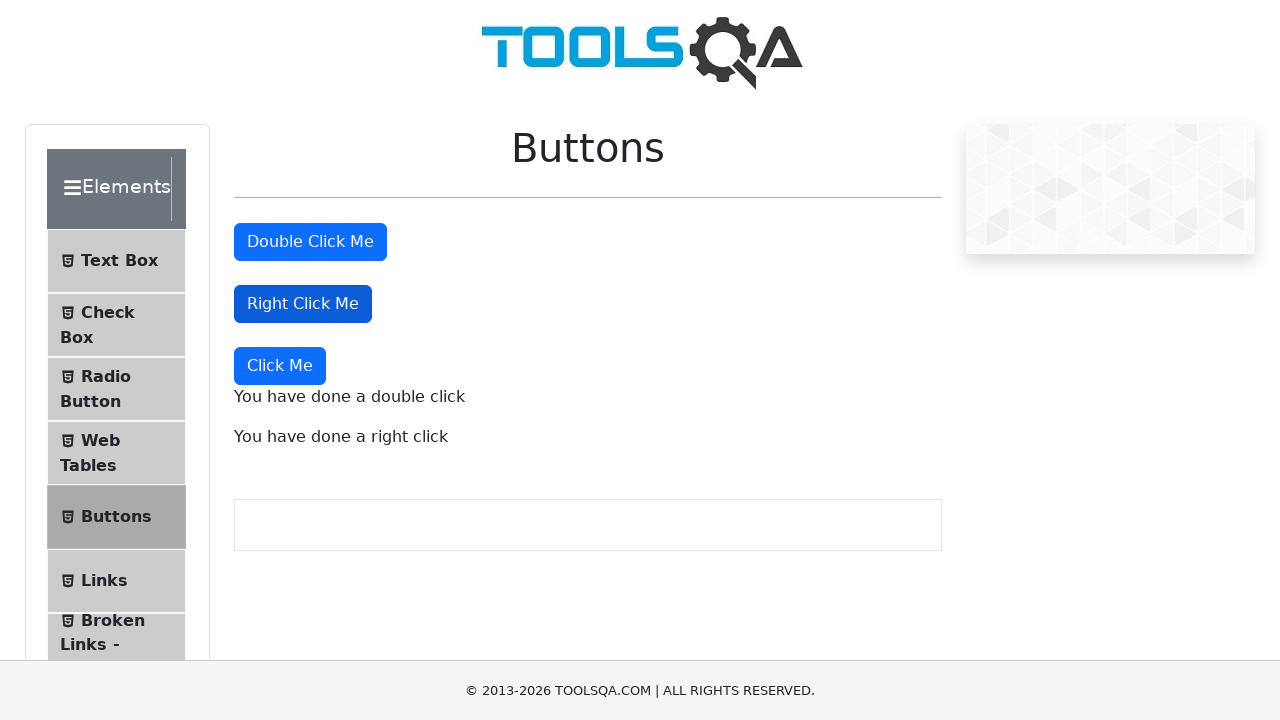

Verified right-click confirmation message contains expected text
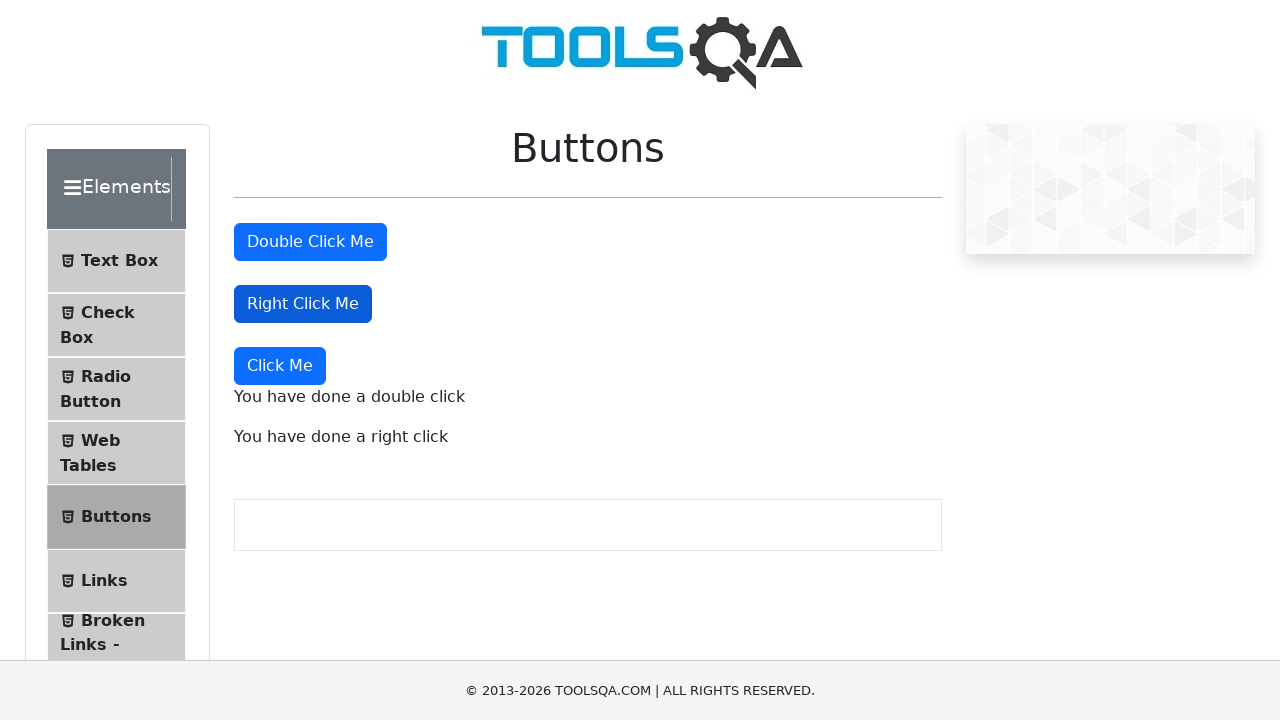

Verified double-click confirmation message contains expected text
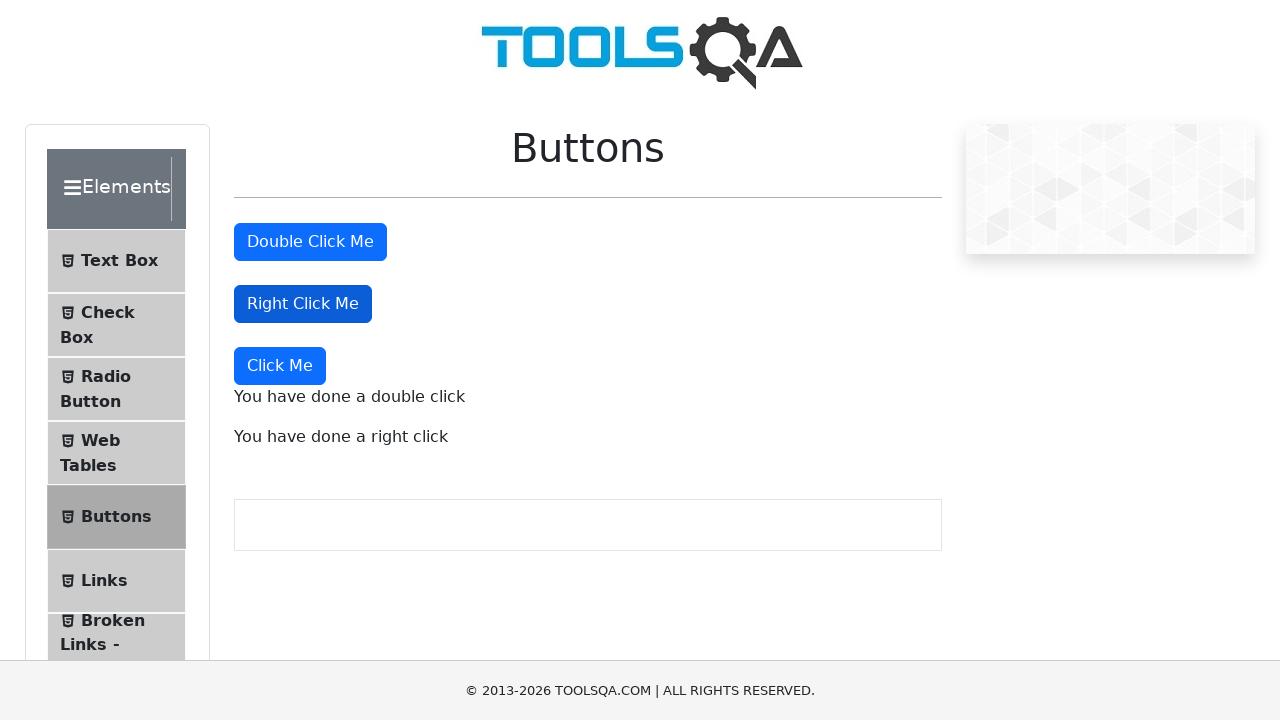

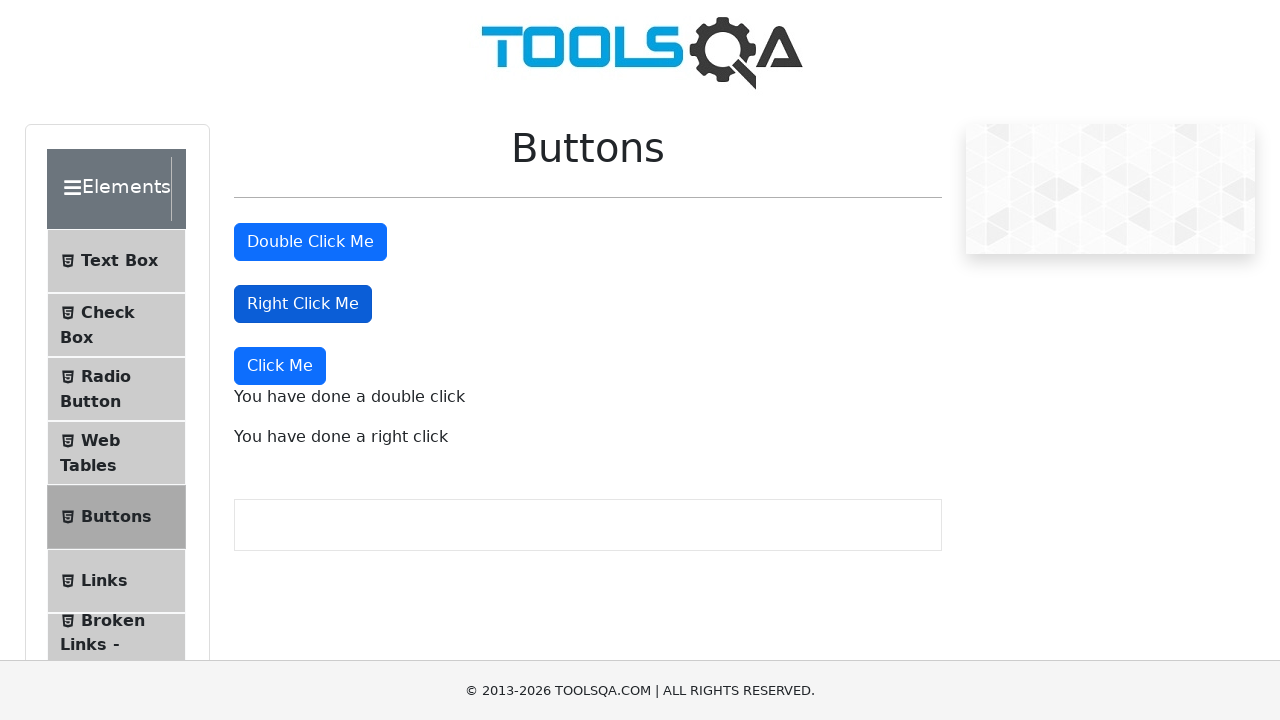